Tests that the complete-all checkbox updates state when individual items are completed or cleared

Starting URL: https://demo.playwright.dev/todomvc

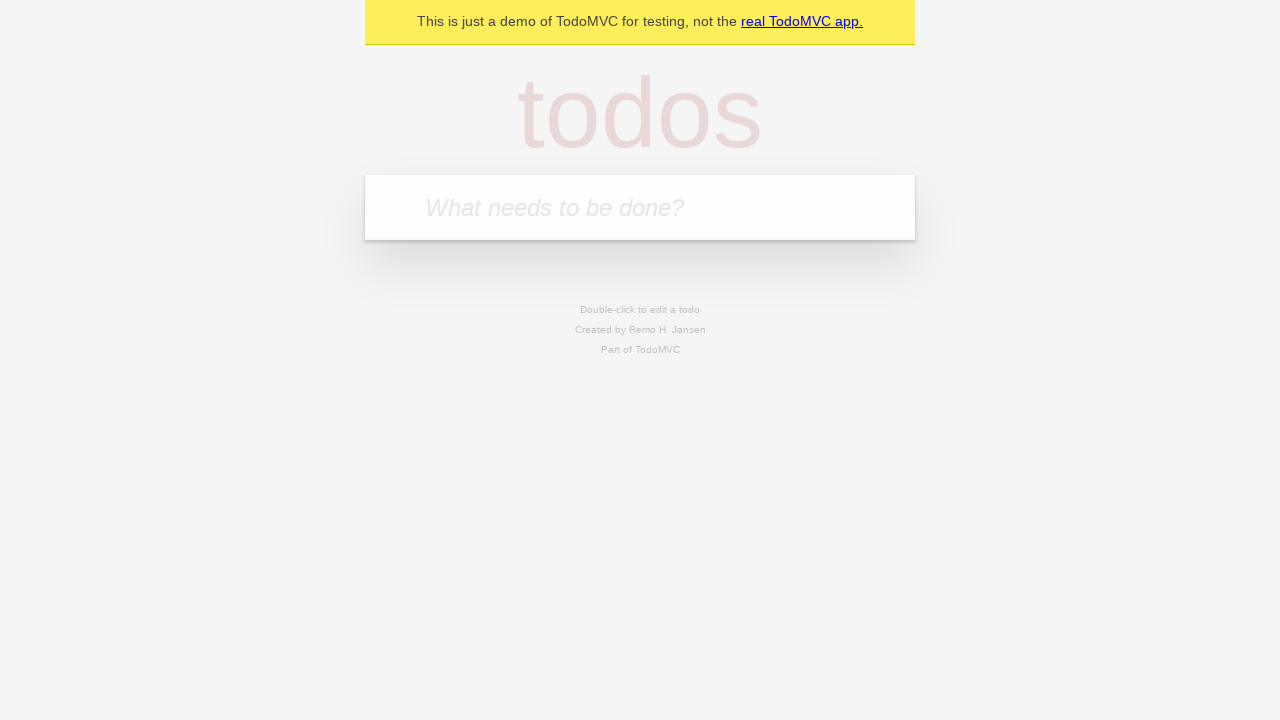

Filled new todo input with 'buy some cheese' on internal:attr=[placeholder="What needs to be done?"i]
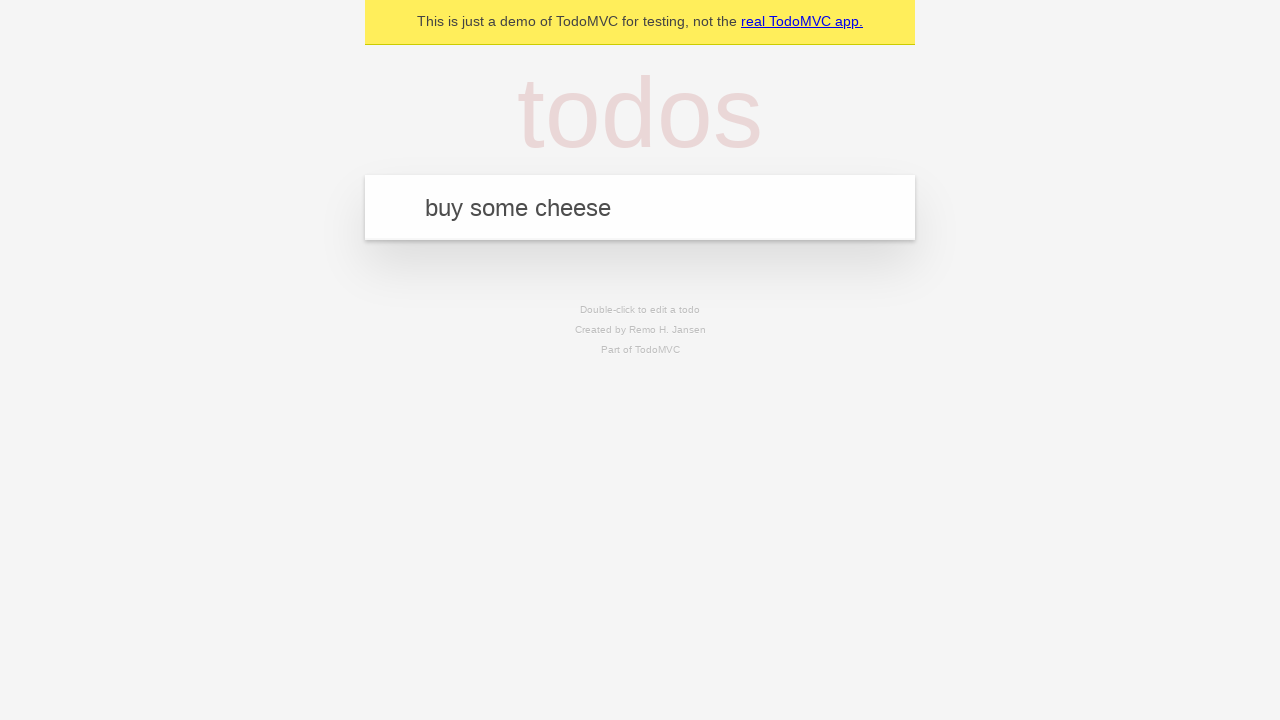

Pressed Enter to add 'buy some cheese' to the todo list on internal:attr=[placeholder="What needs to be done?"i]
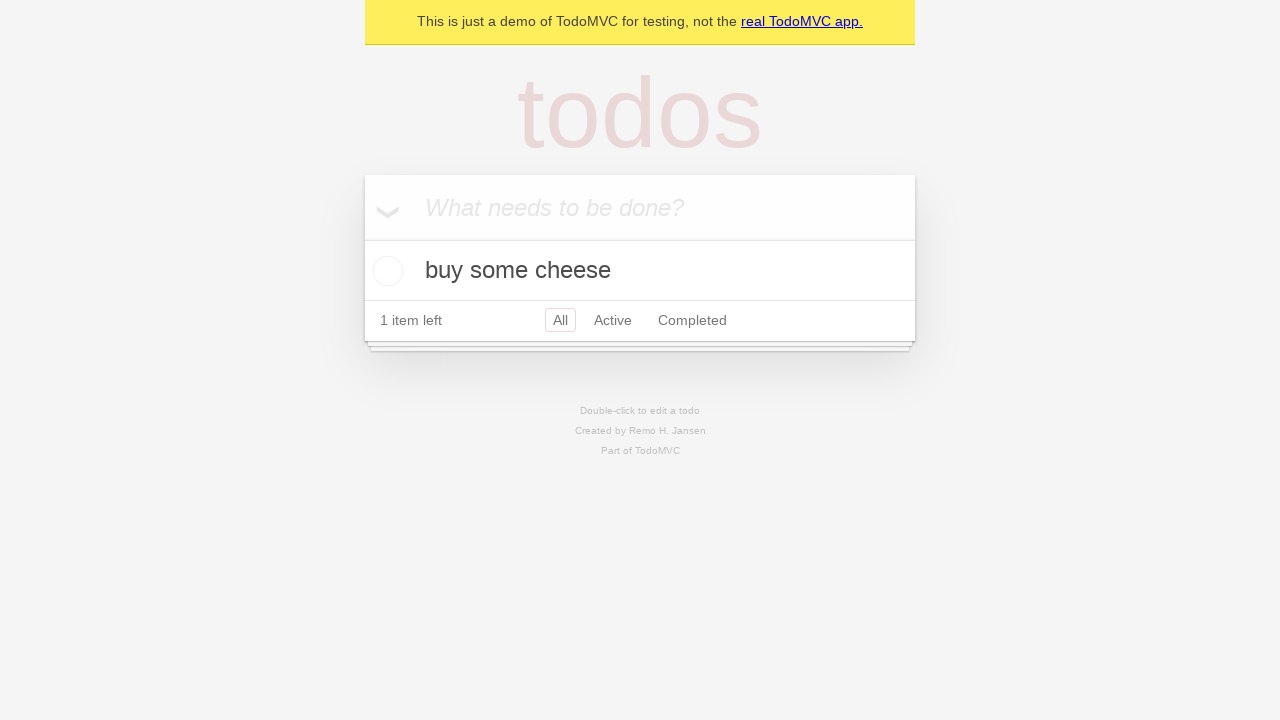

Filled new todo input with 'feed the cat' on internal:attr=[placeholder="What needs to be done?"i]
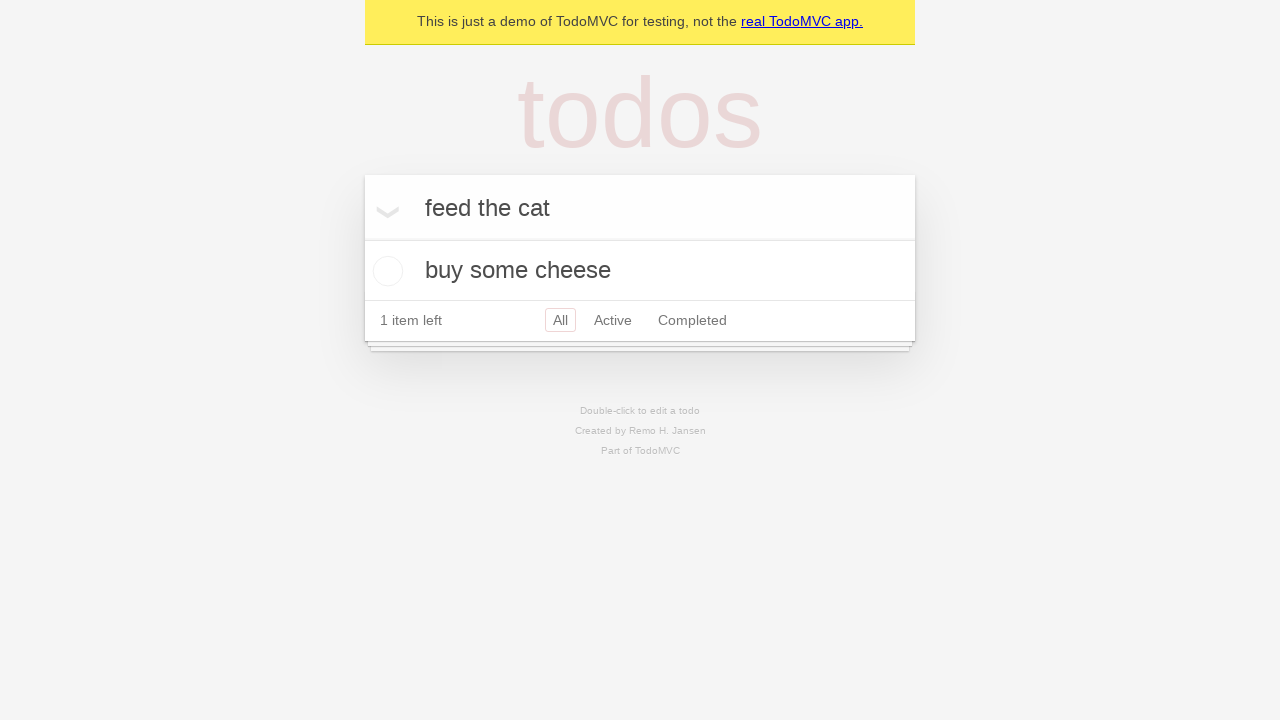

Pressed Enter to add 'feed the cat' to the todo list on internal:attr=[placeholder="What needs to be done?"i]
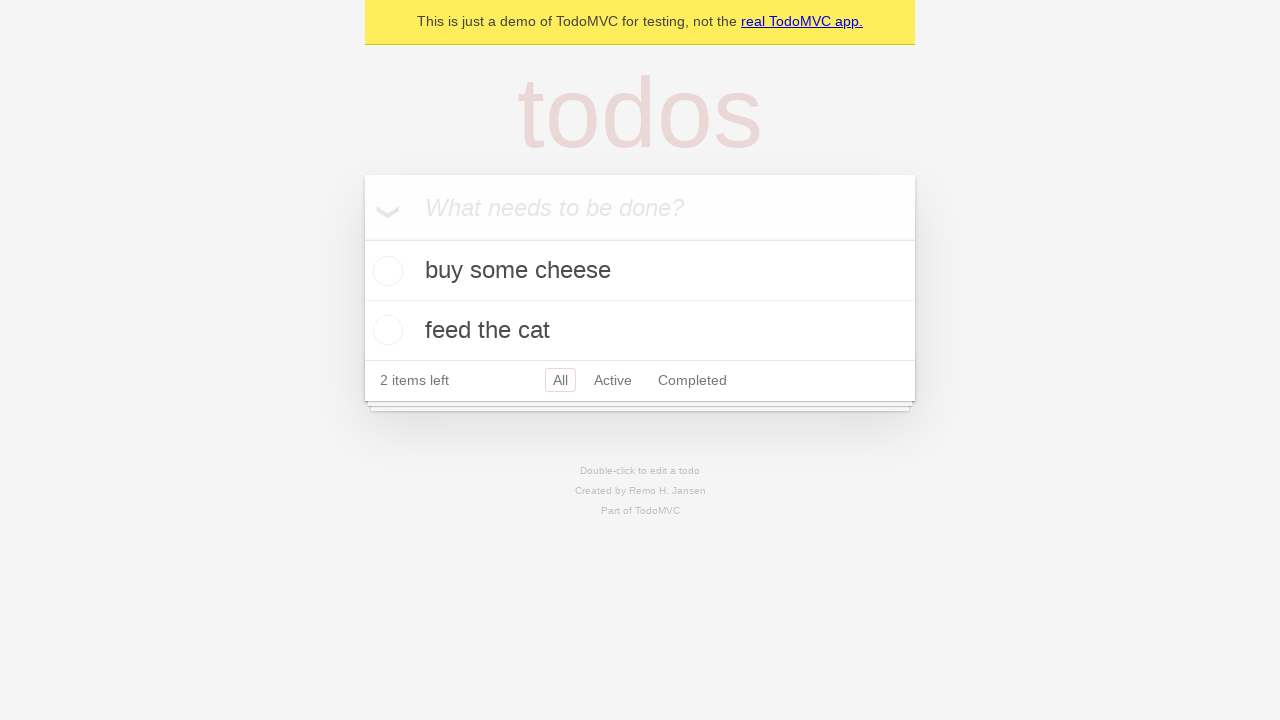

Filled new todo input with 'book a doctors appointment' on internal:attr=[placeholder="What needs to be done?"i]
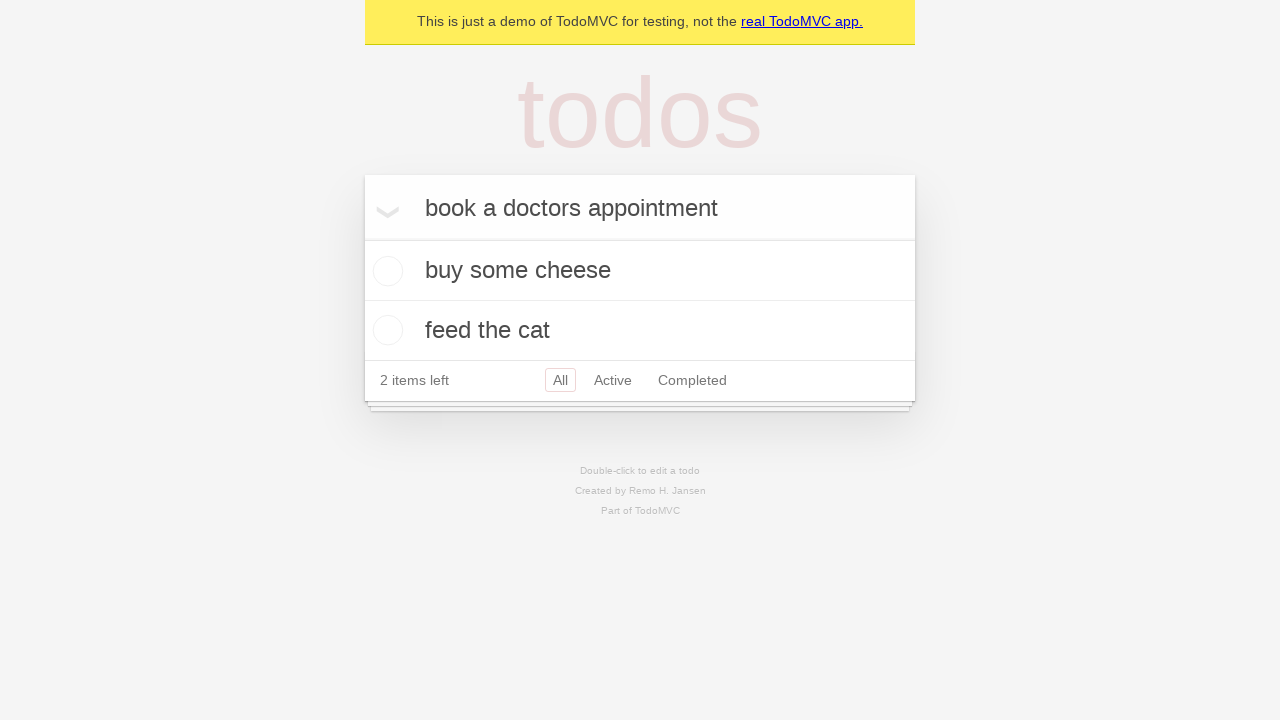

Pressed Enter to add 'book a doctors appointment' to the todo list on internal:attr=[placeholder="What needs to be done?"i]
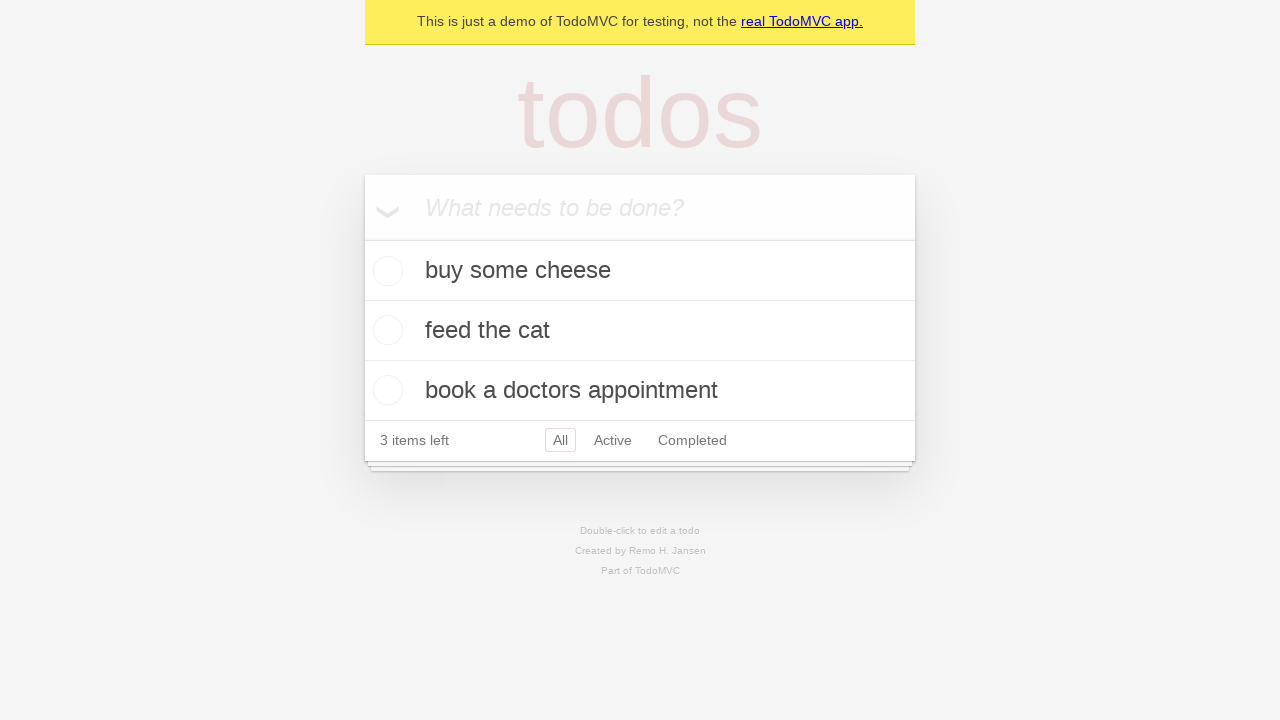

Checked the 'Mark all as complete' checkbox at (362, 238) on internal:label="Mark all as complete"i
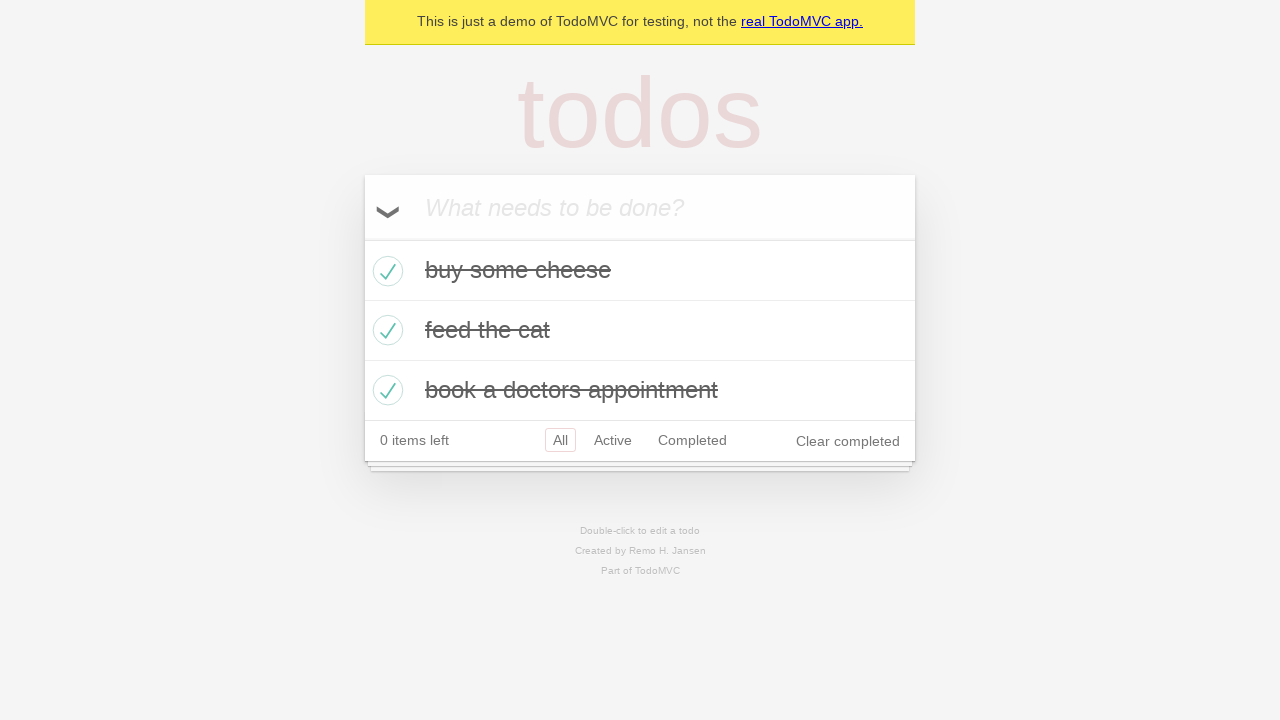

Unchecked the first todo item at (385, 271) on internal:testid=[data-testid="todo-item"s] >> nth=0 >> internal:role=checkbox
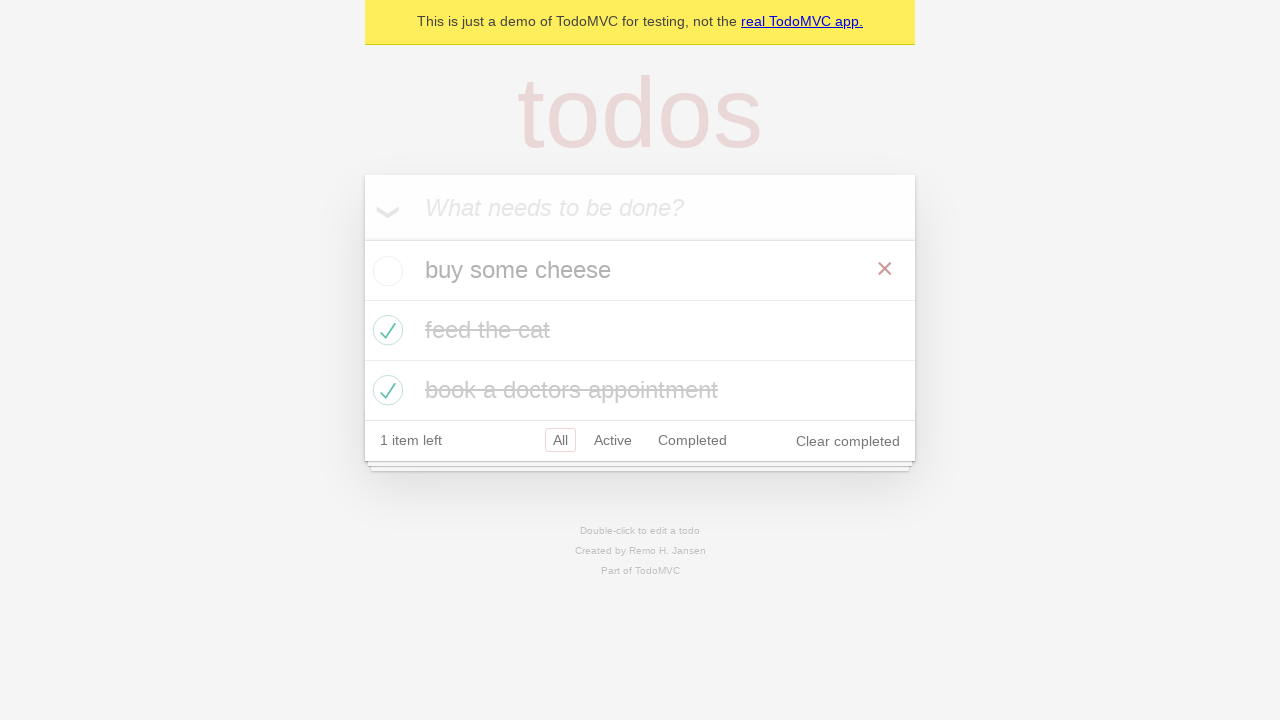

Checked the first todo item again at (385, 271) on internal:testid=[data-testid="todo-item"s] >> nth=0 >> internal:role=checkbox
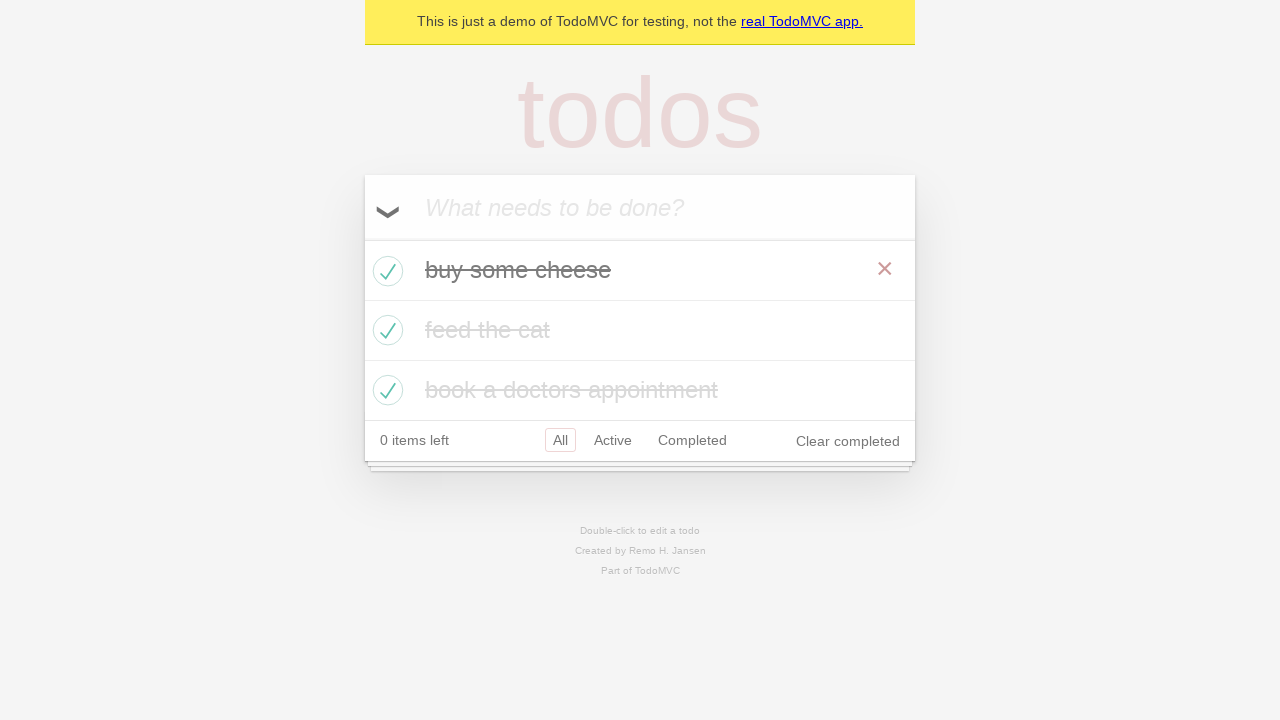

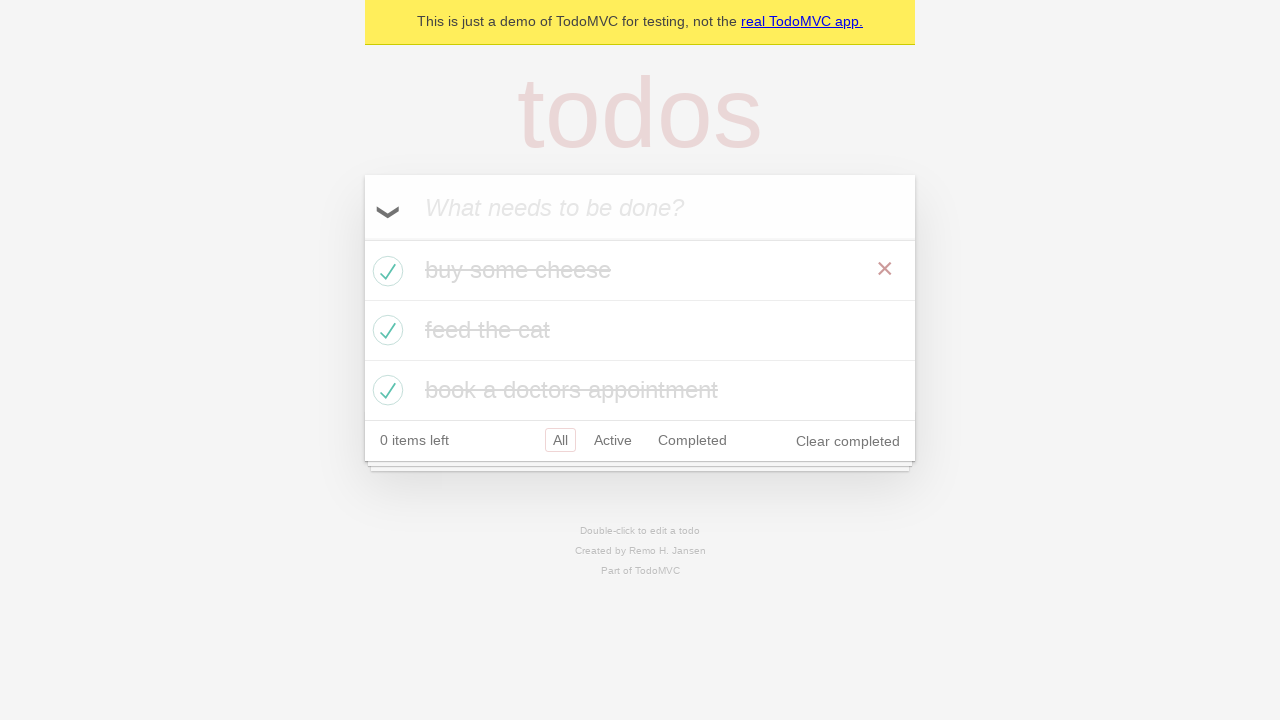